Tests the APSRTC website user registration flow by navigating through the signup process and filling in registration details including username, name, email, and mobile number.

Starting URL: https://www.apsrtconline.in/oprs-web/

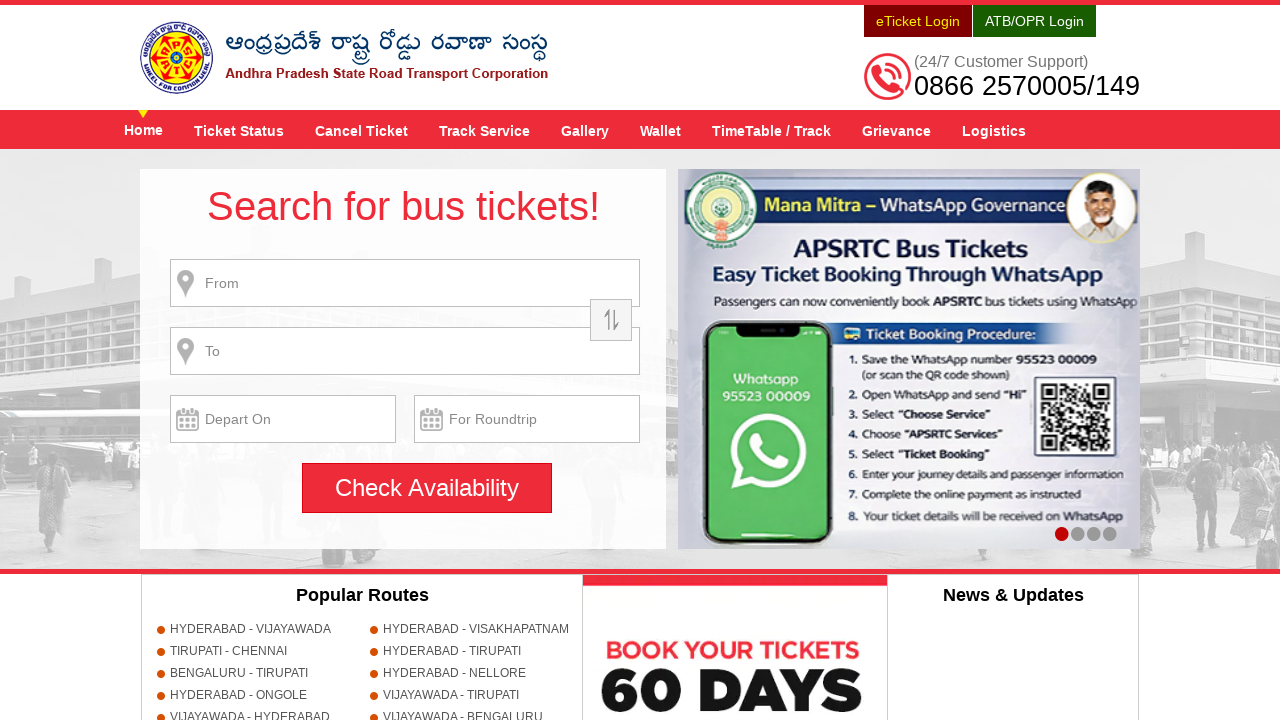

Clicked on user menu at (918, 21) on a.user
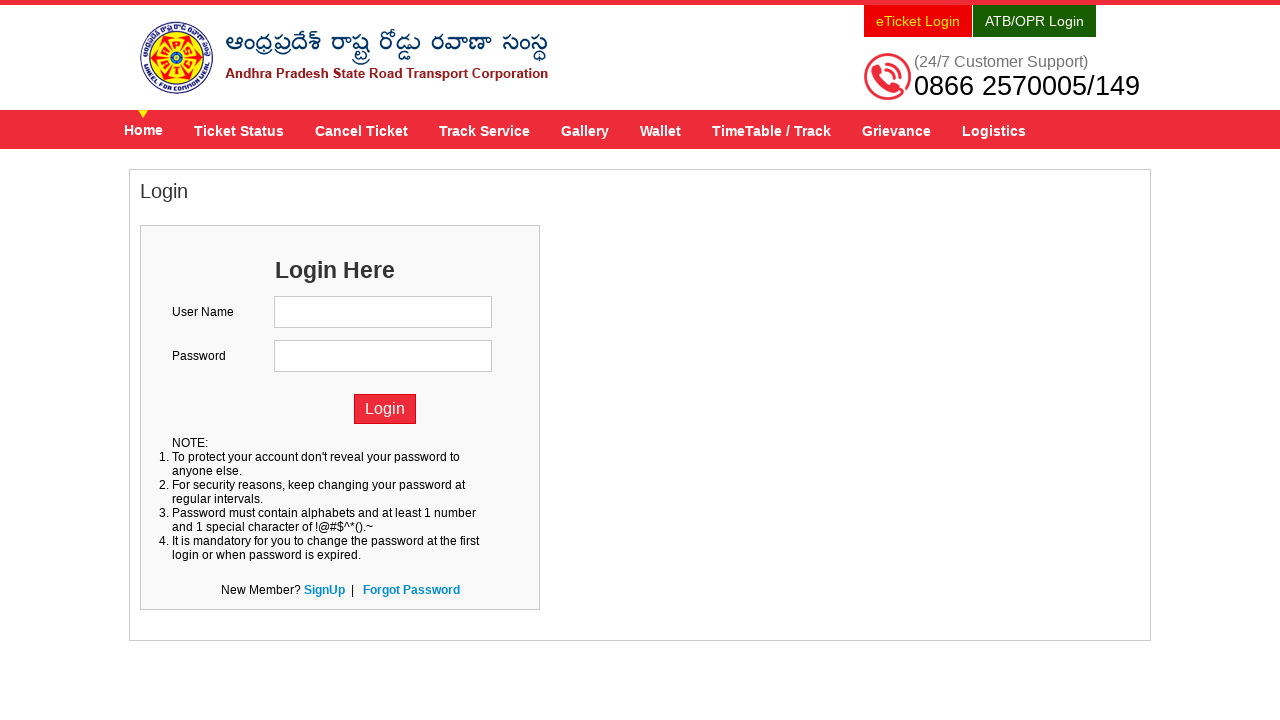

Clicked on signup/register link at (324, 590) on a[href='/oprs-web/user/add.do']
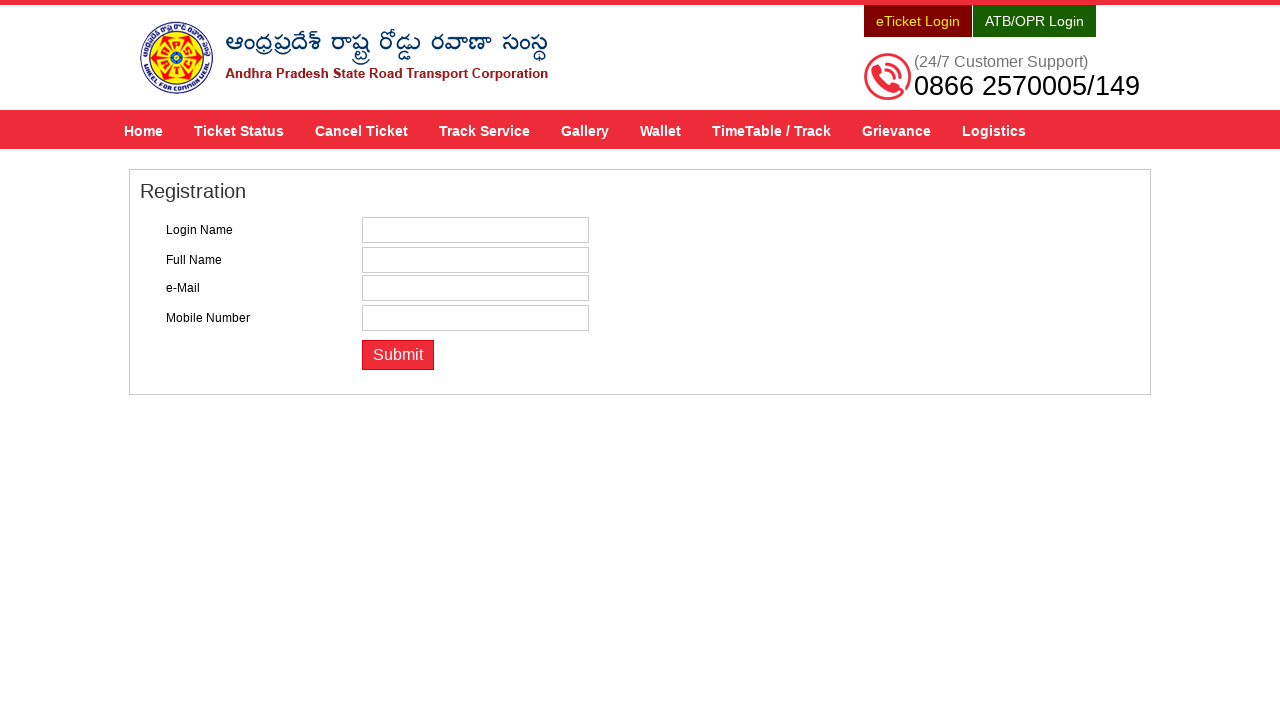

Filled username field with 'testuser2847' on input[name='loginName']
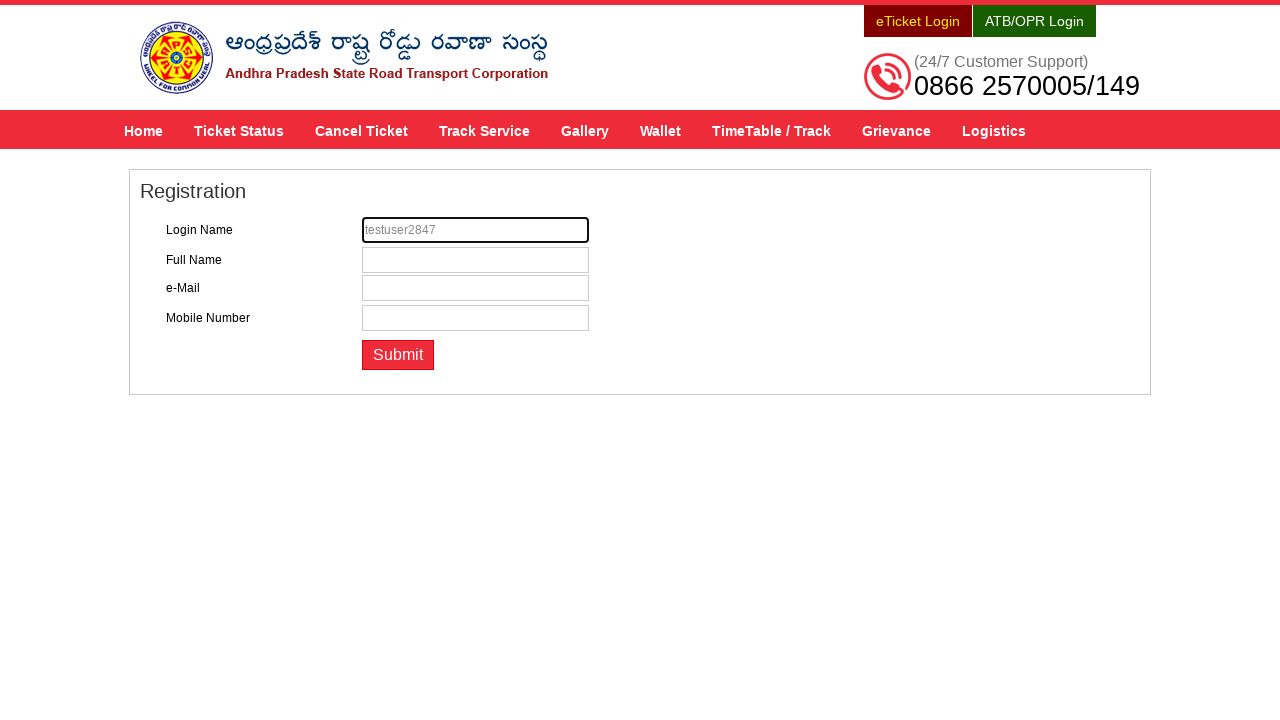

Filled full name field with 'Test User Name' on input[name='fullName']
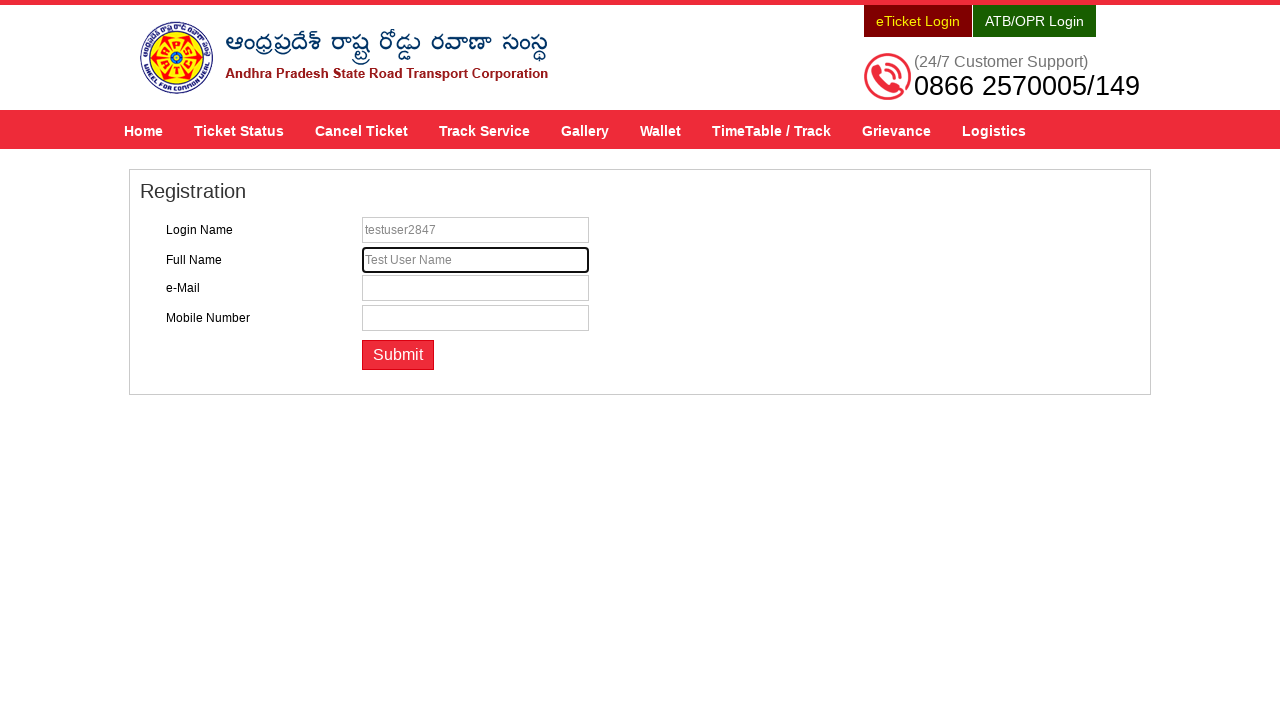

Filled email field with 'testuser2847@example.com' on input[name='email']
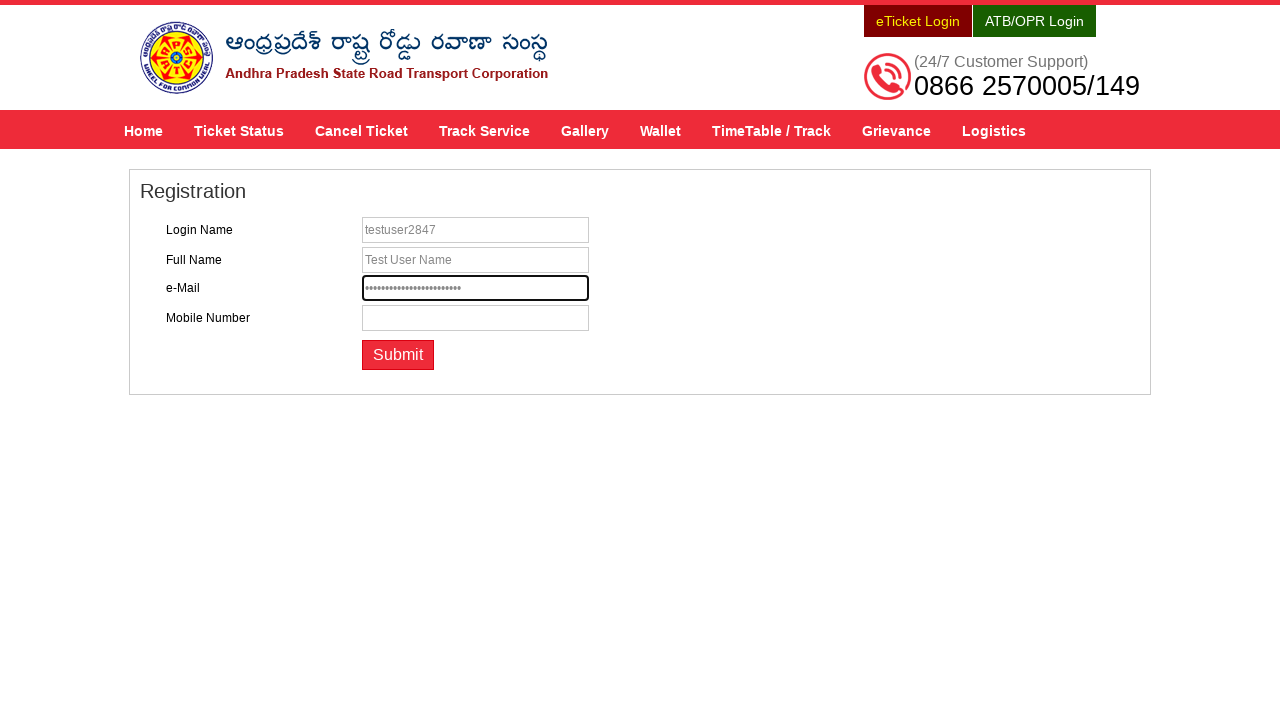

Filled mobile number field with '9876543210' on input[name='mobileNo']
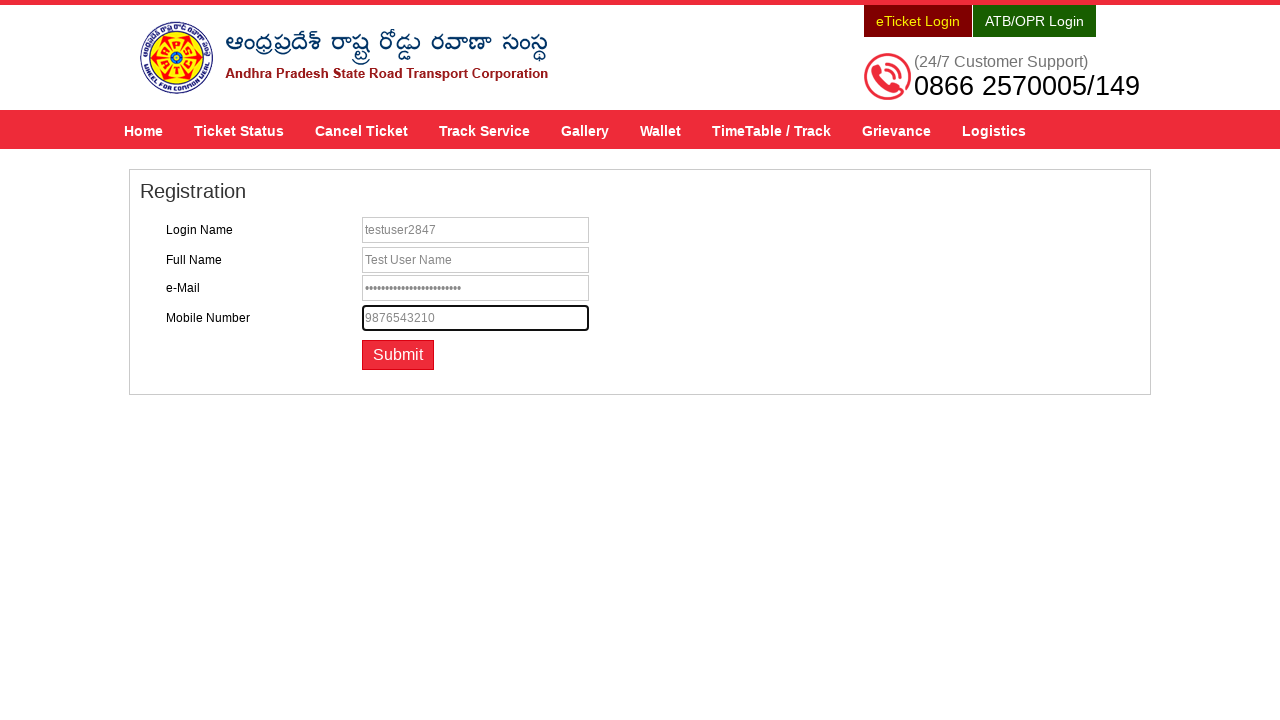

Clicked Submit button to register user at (398, 355) on input[value='Submit']
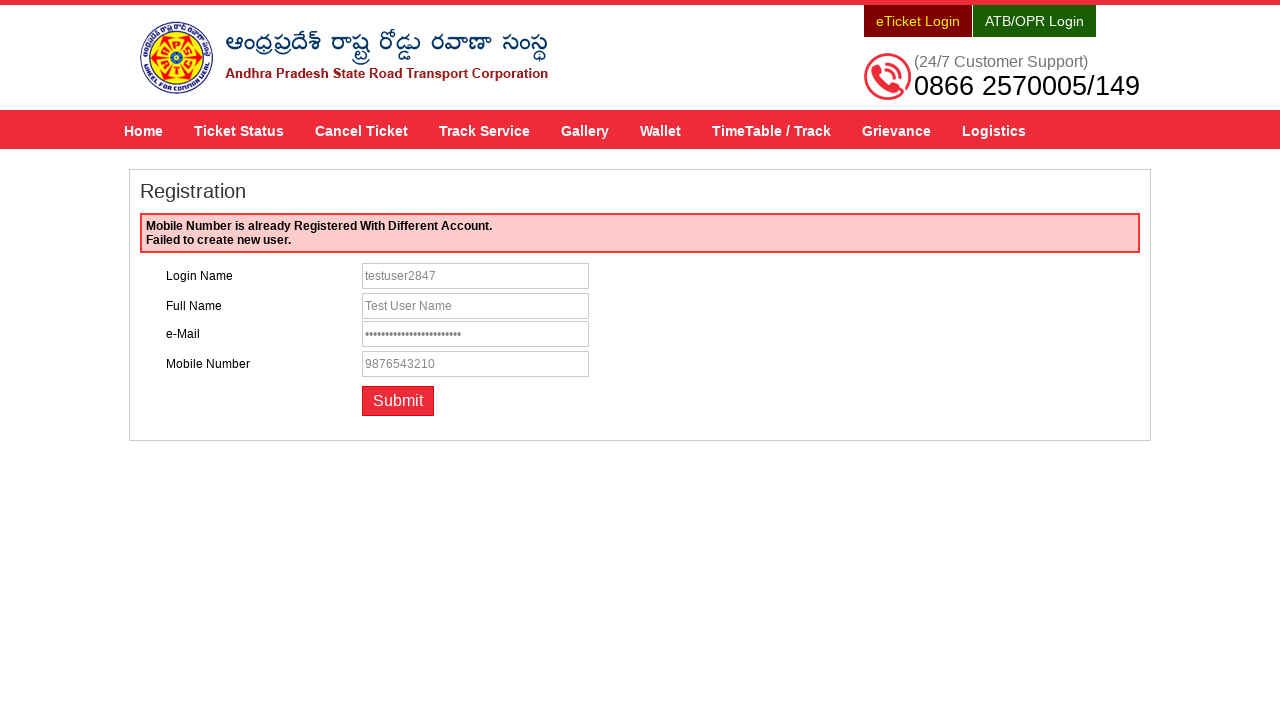

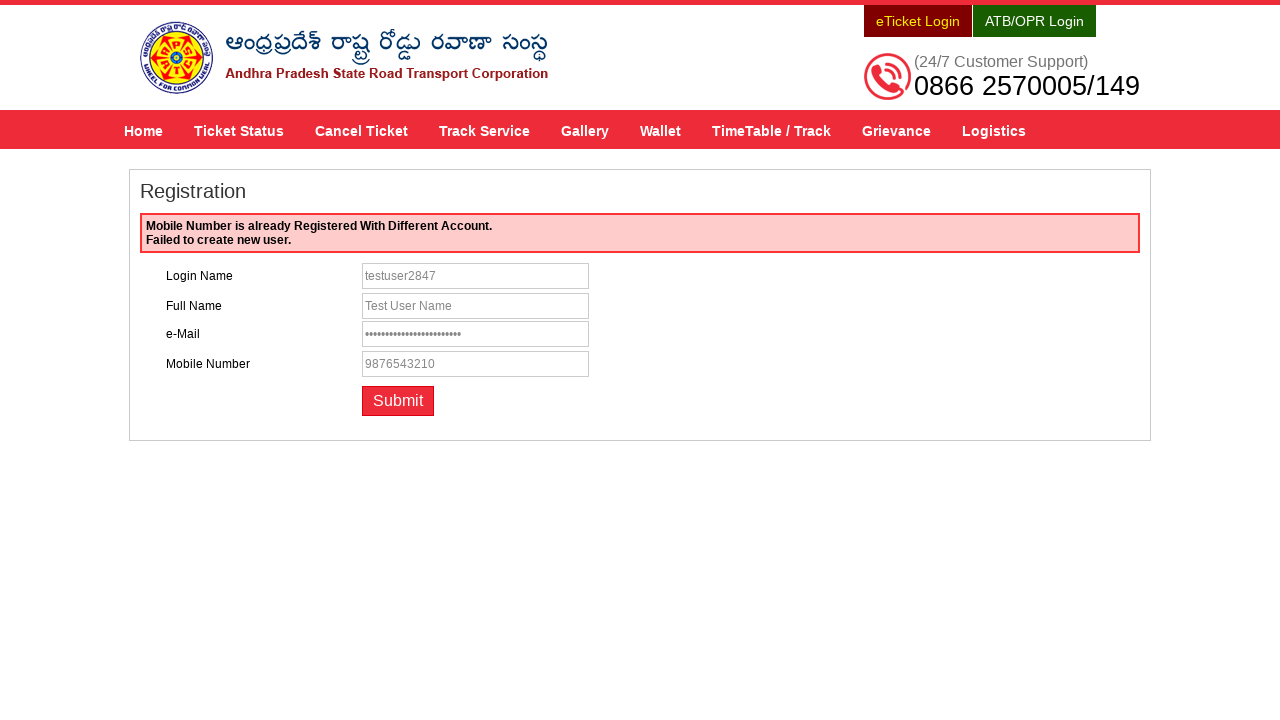